Tests alert functionality by entering a name and handling the alert dialog

Starting URL: http://www.qaclickacademy.com/practice.php

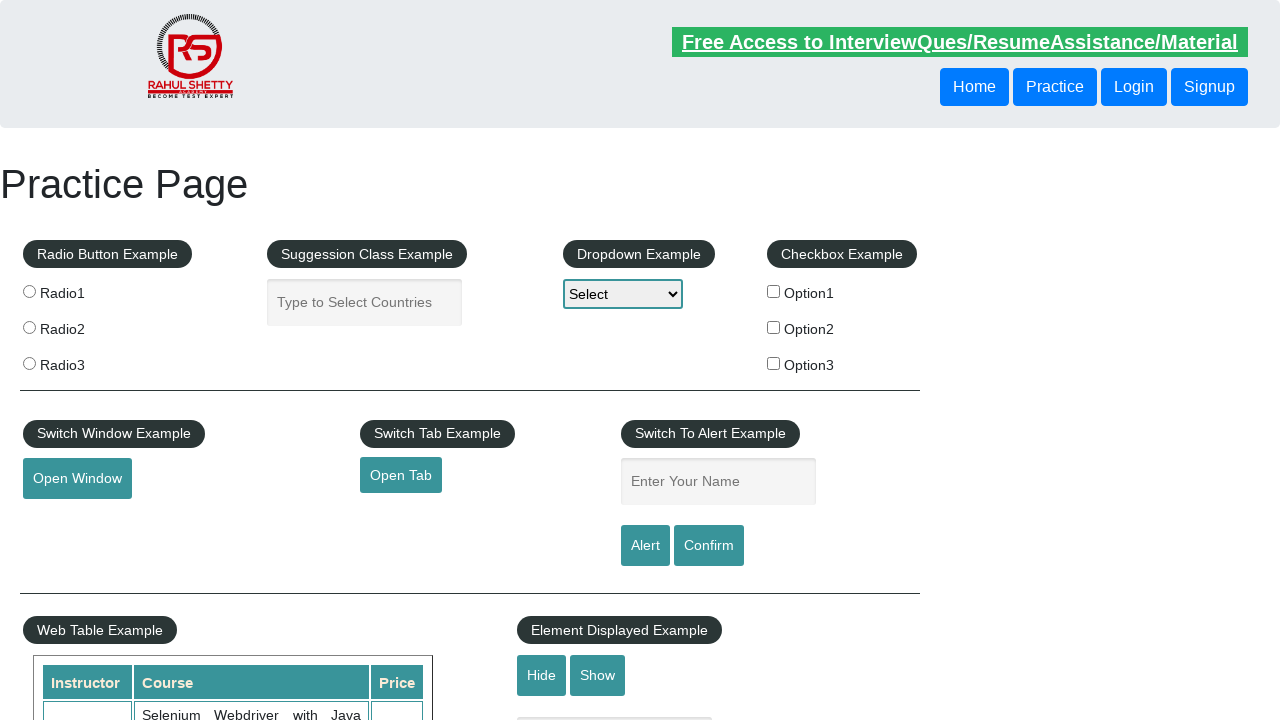

Entered 'Arpita' in the name input field on #name
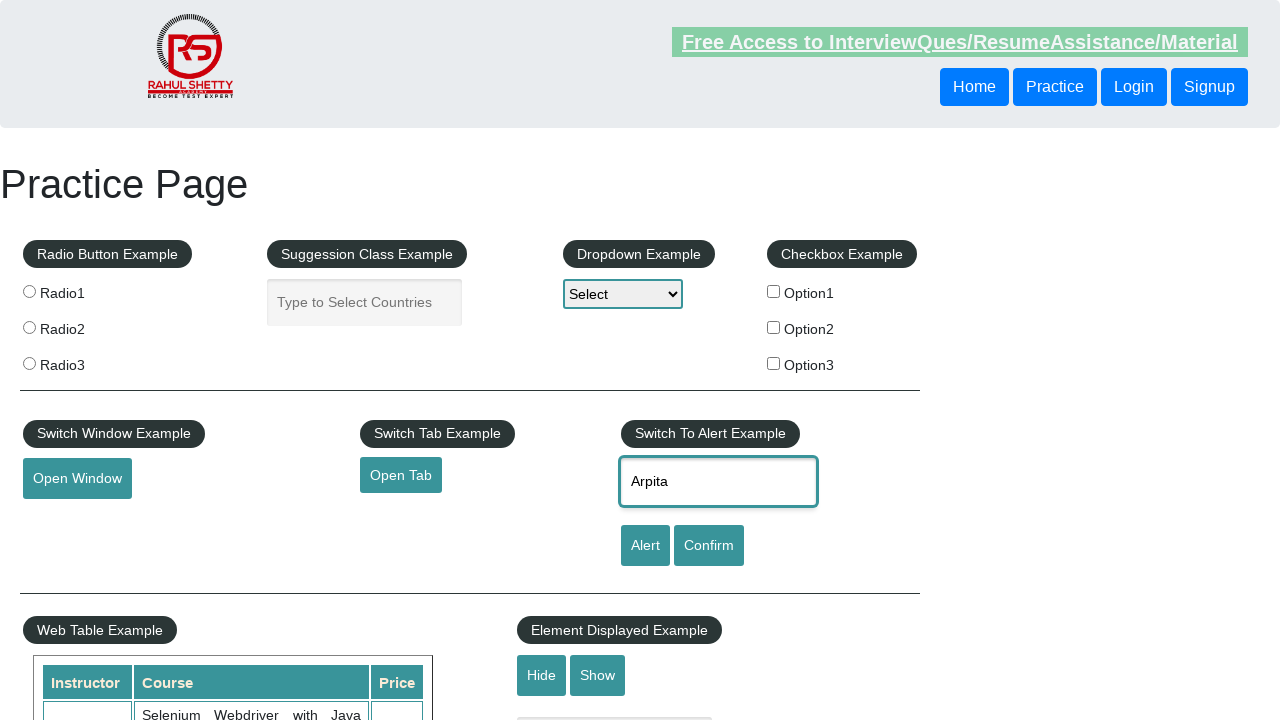

Set up dialog handler to automatically accept alerts
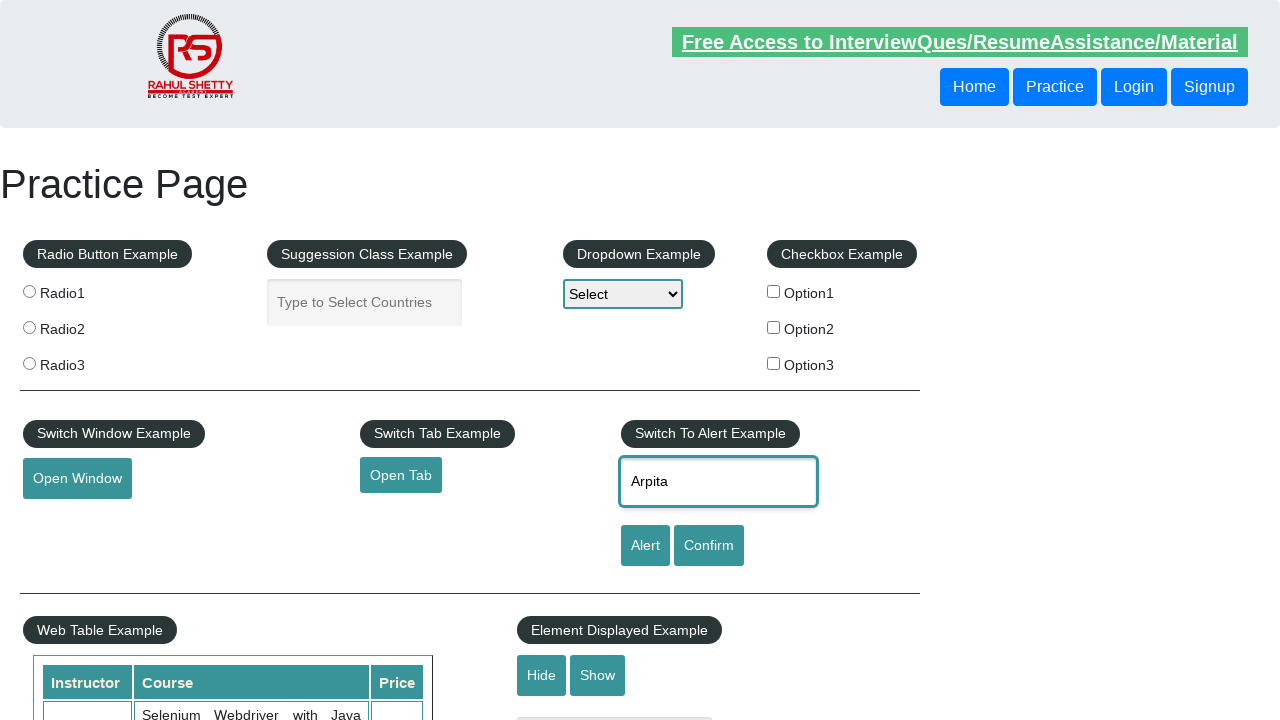

Clicked alert button to trigger alert dialog at (645, 546) on #alertbtn
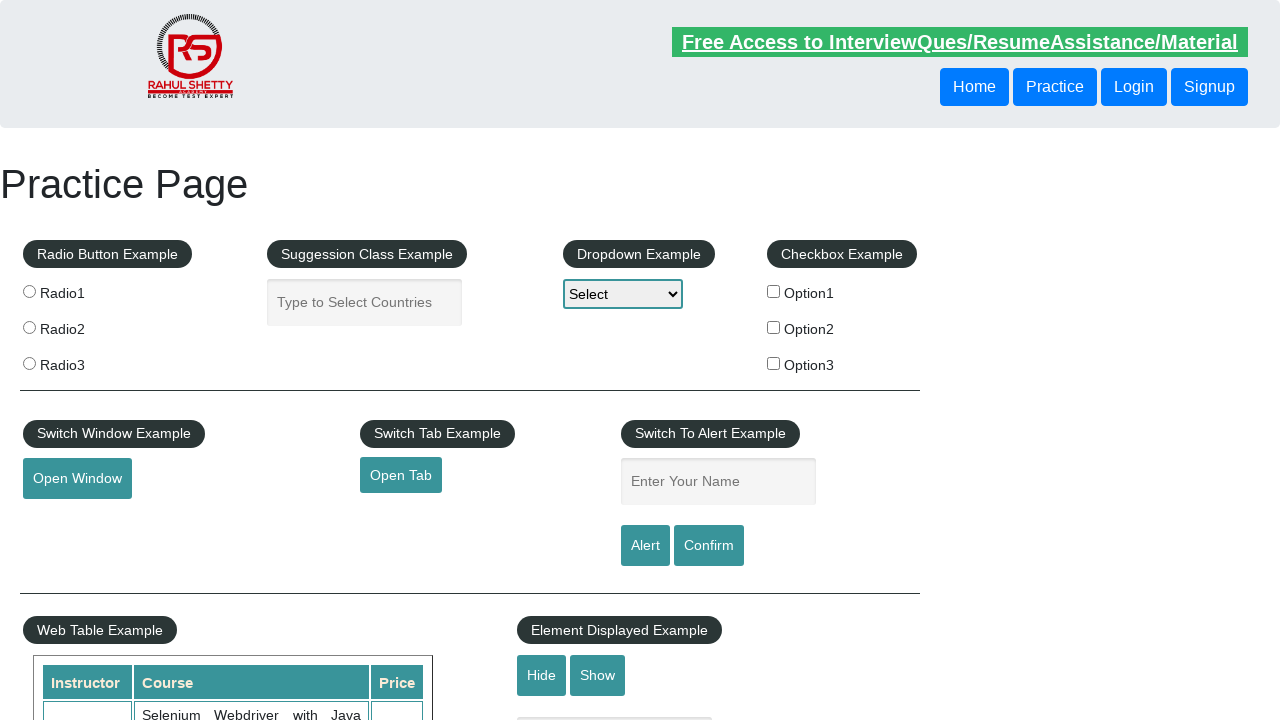

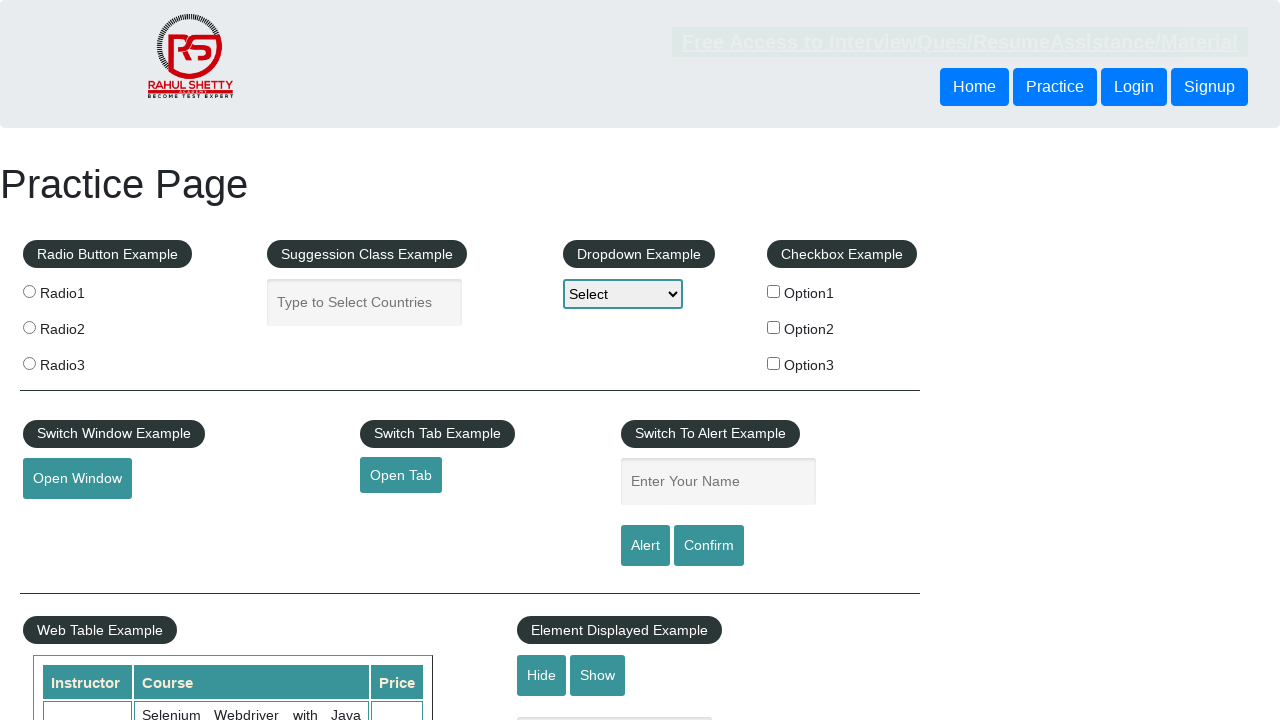